Tests the dynamic calendar/date picker on SpiceJet flight booking website by locating the departure date field and using JavaScript to set a specific date value.

Starting URL: https://www.spicejet.com/

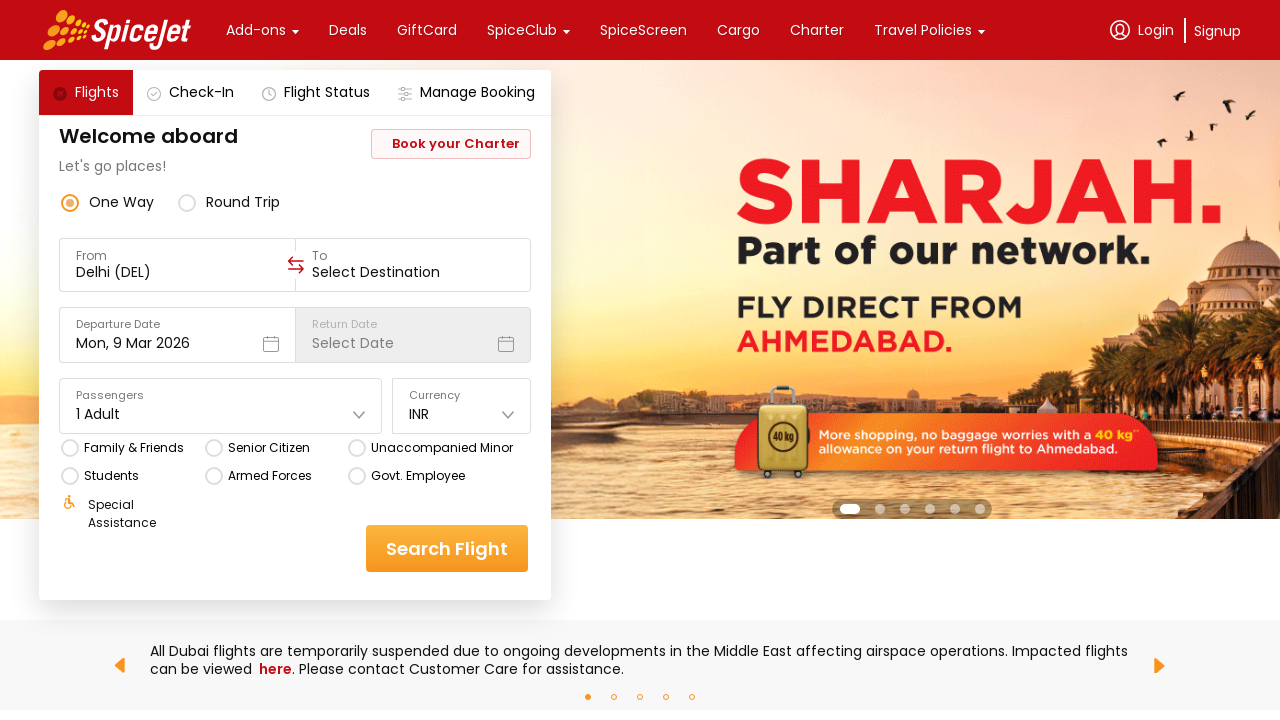

Waited for departure date element to become visible
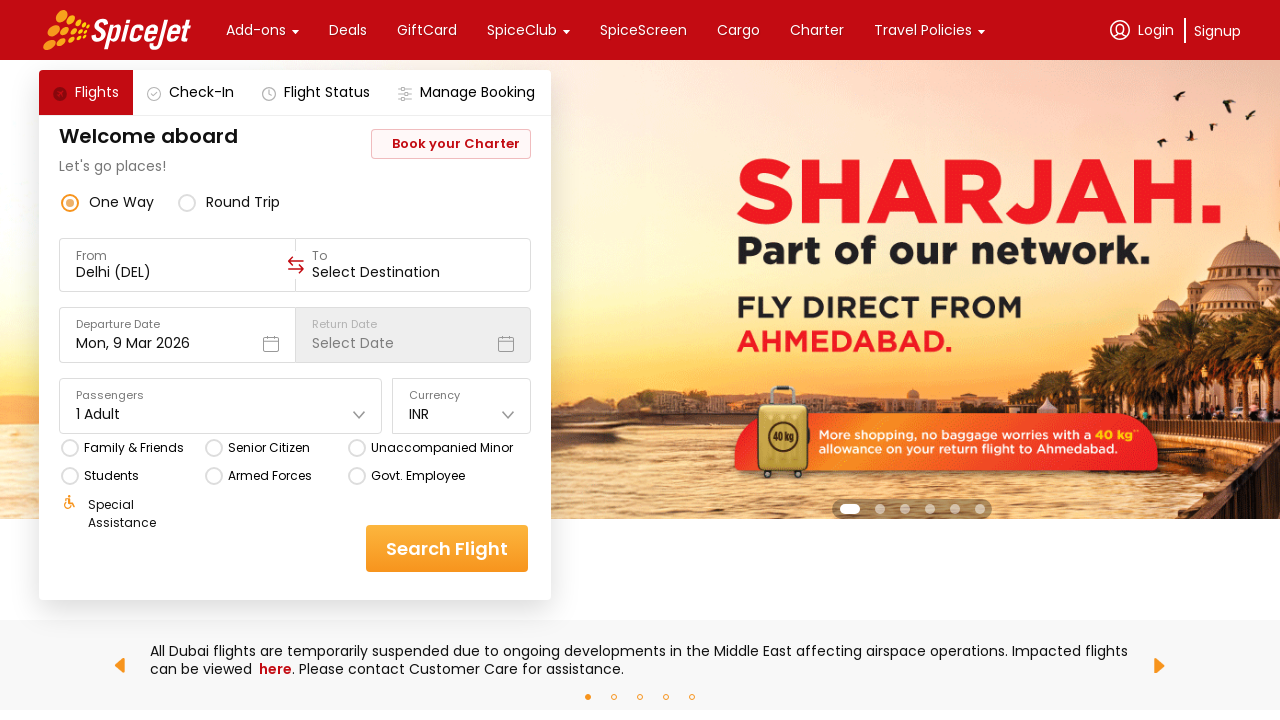

Set departure date to 'Tue, 23 Sep 2025' using JavaScript
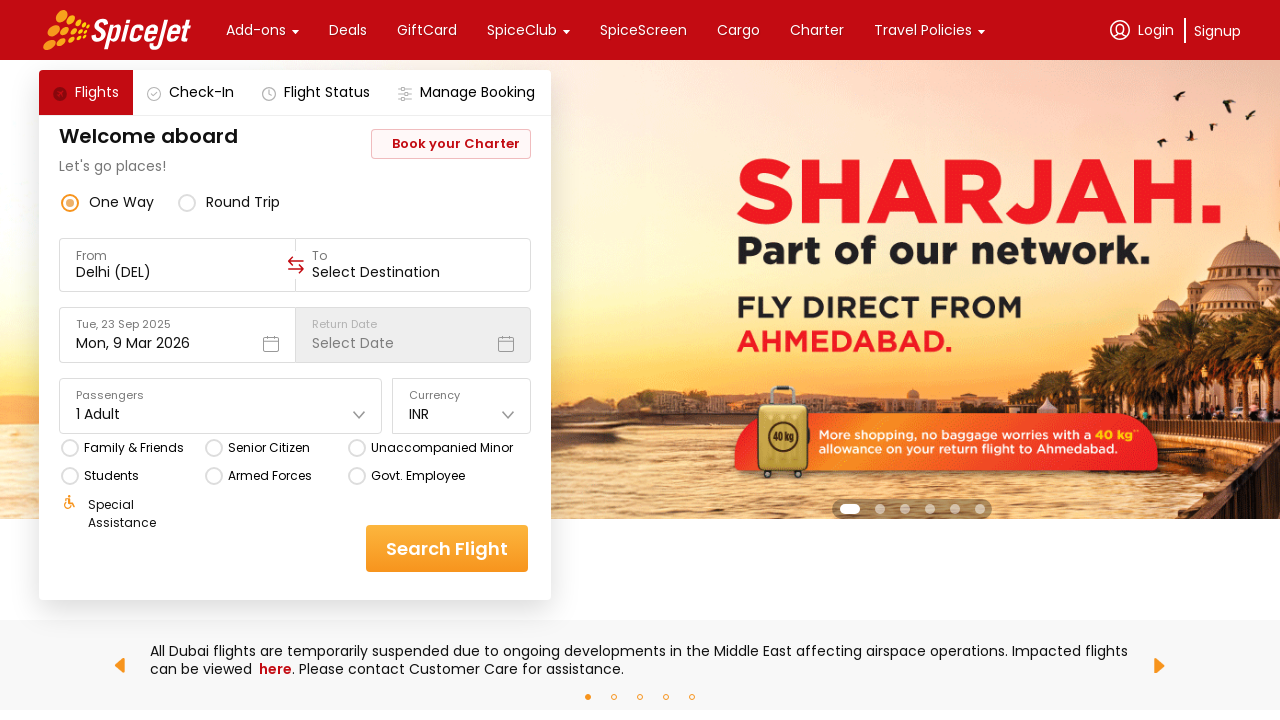

Waited 2 seconds for date change to be applied
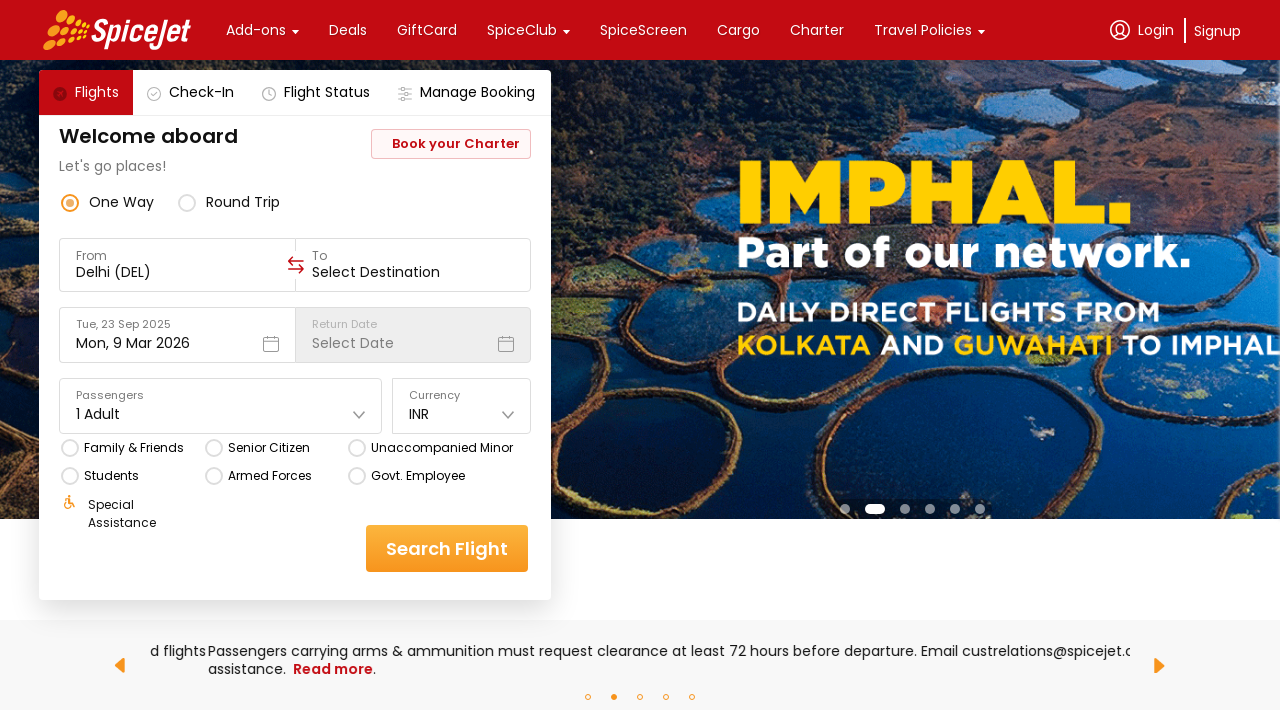

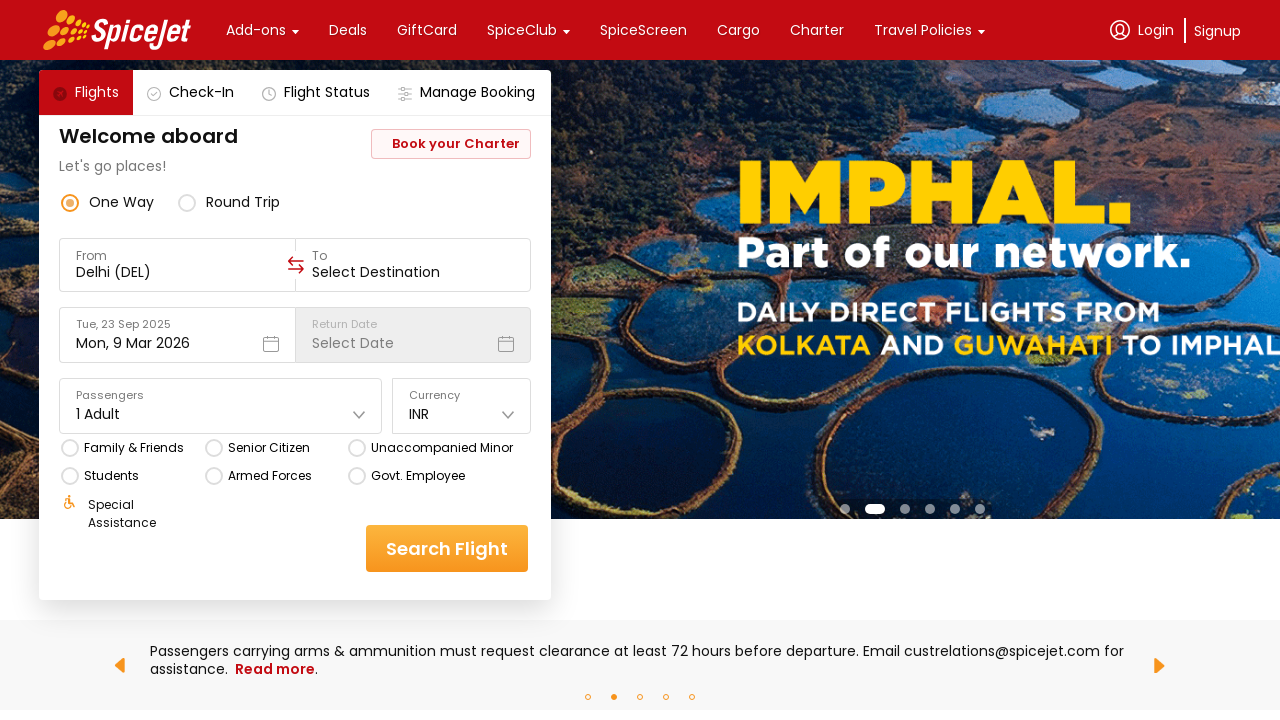